Tests the search functionality on OpenCart by searching for "imac" and verifying the product appears in search results

Starting URL: http://opencart.abstracta.us/

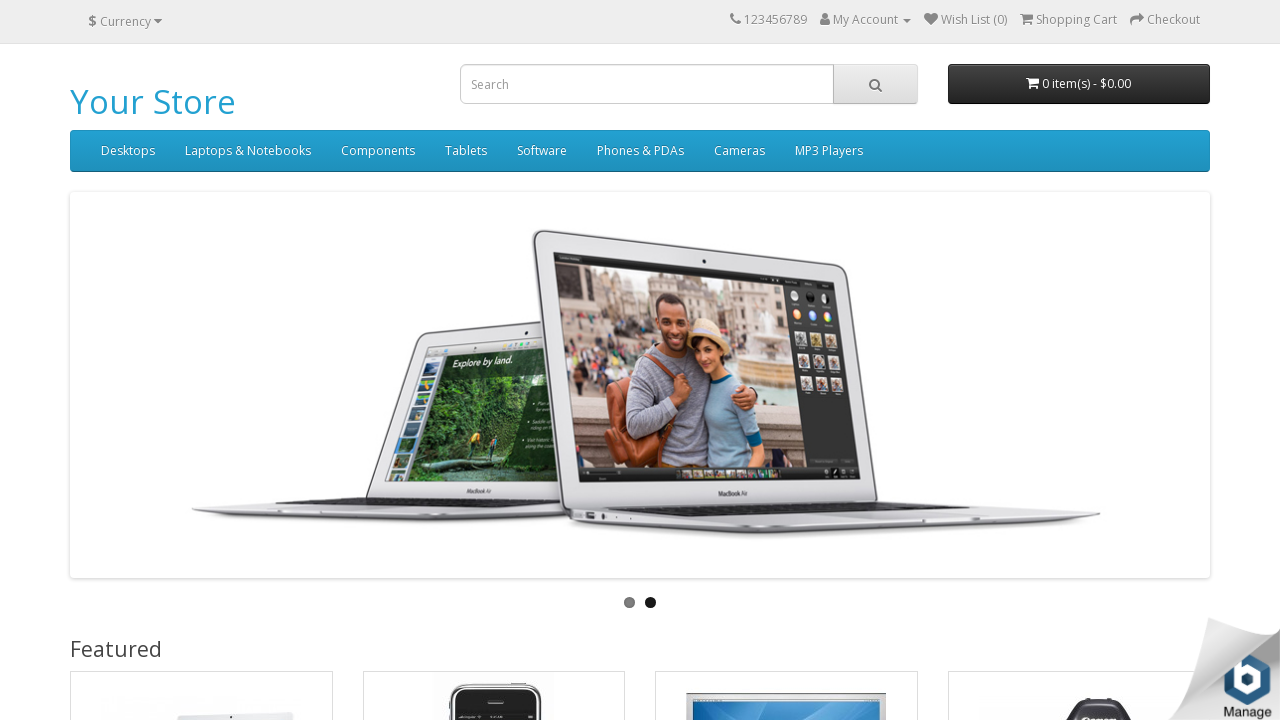

Filled search box with 'imac' on input[name='search']
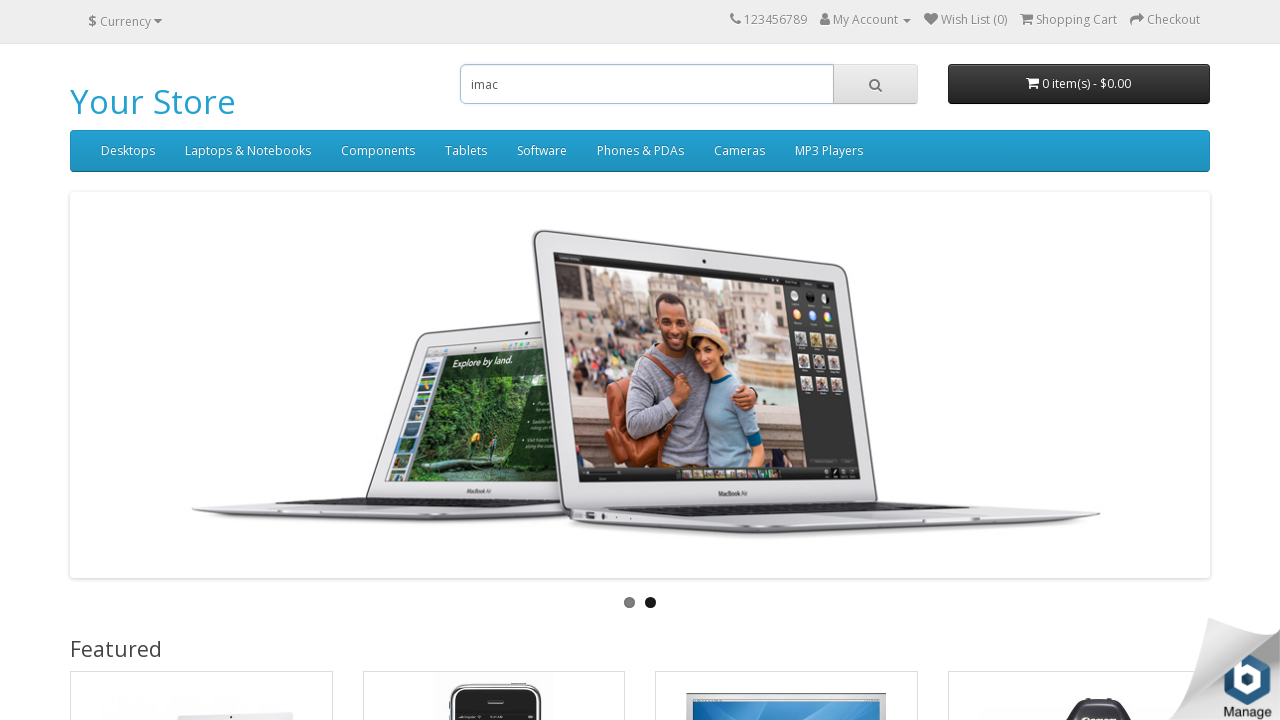

Pressed Enter to submit search on input[name='search']
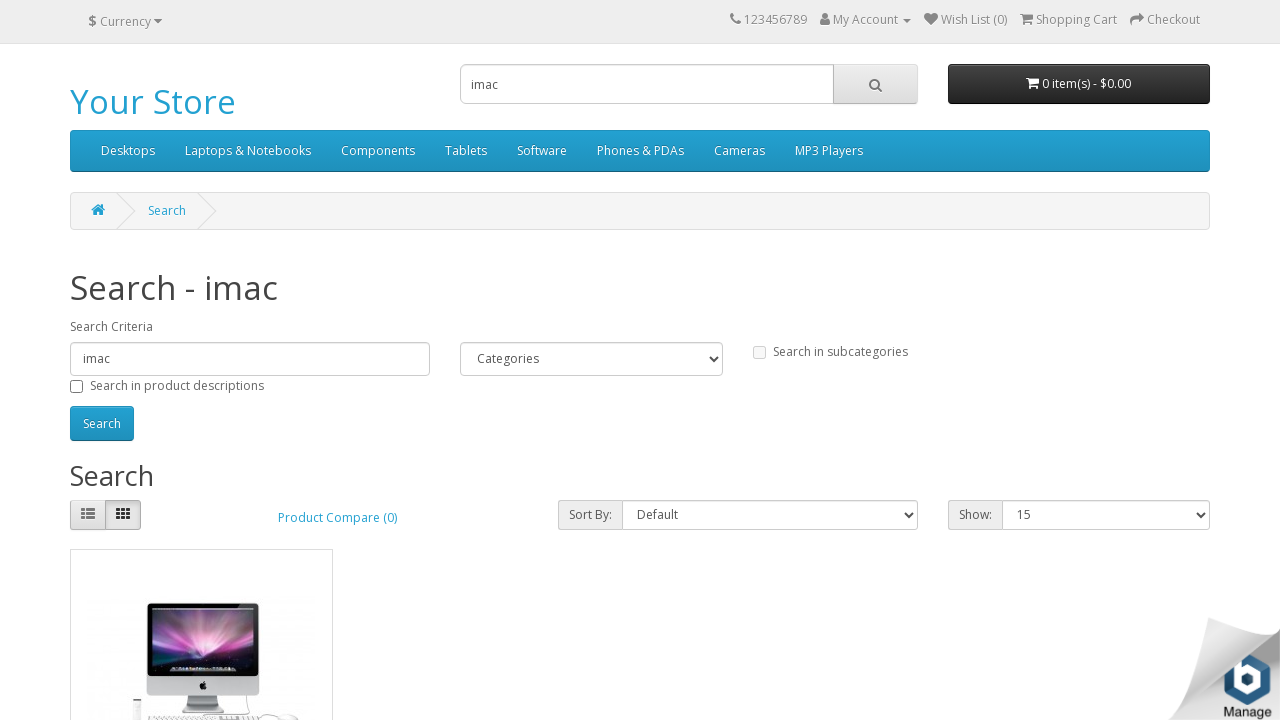

Search results loaded with product headings
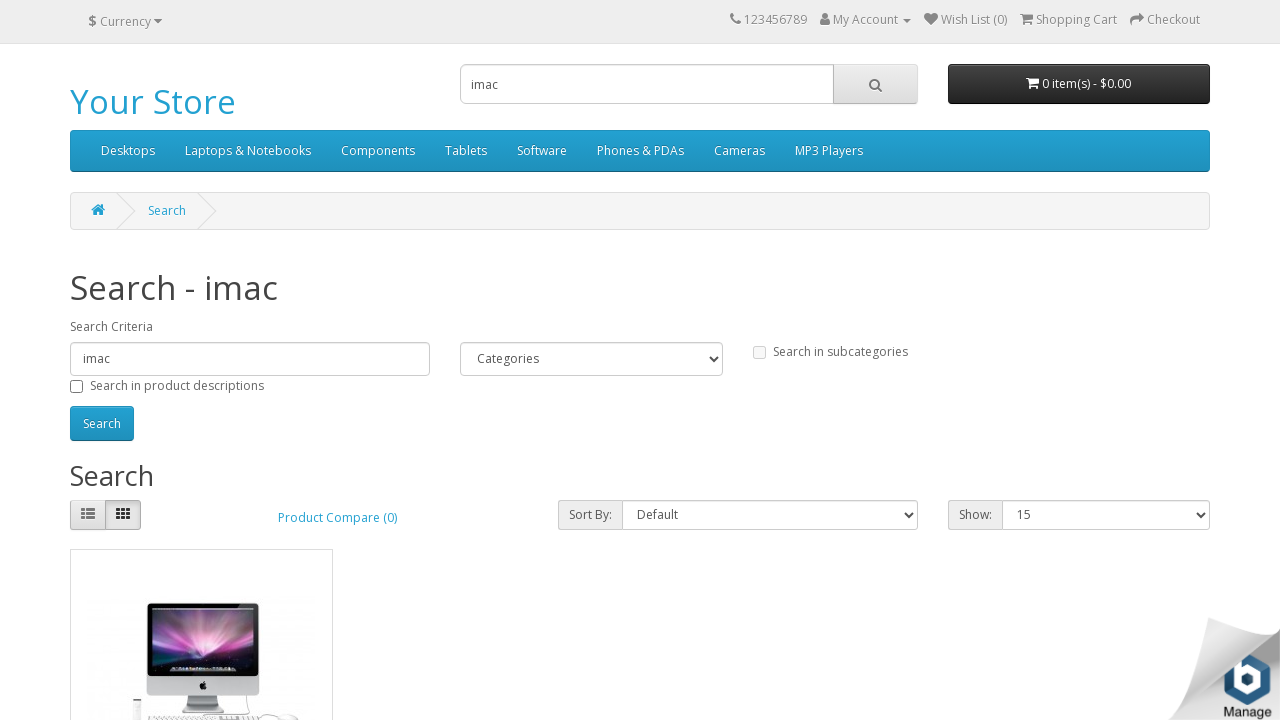

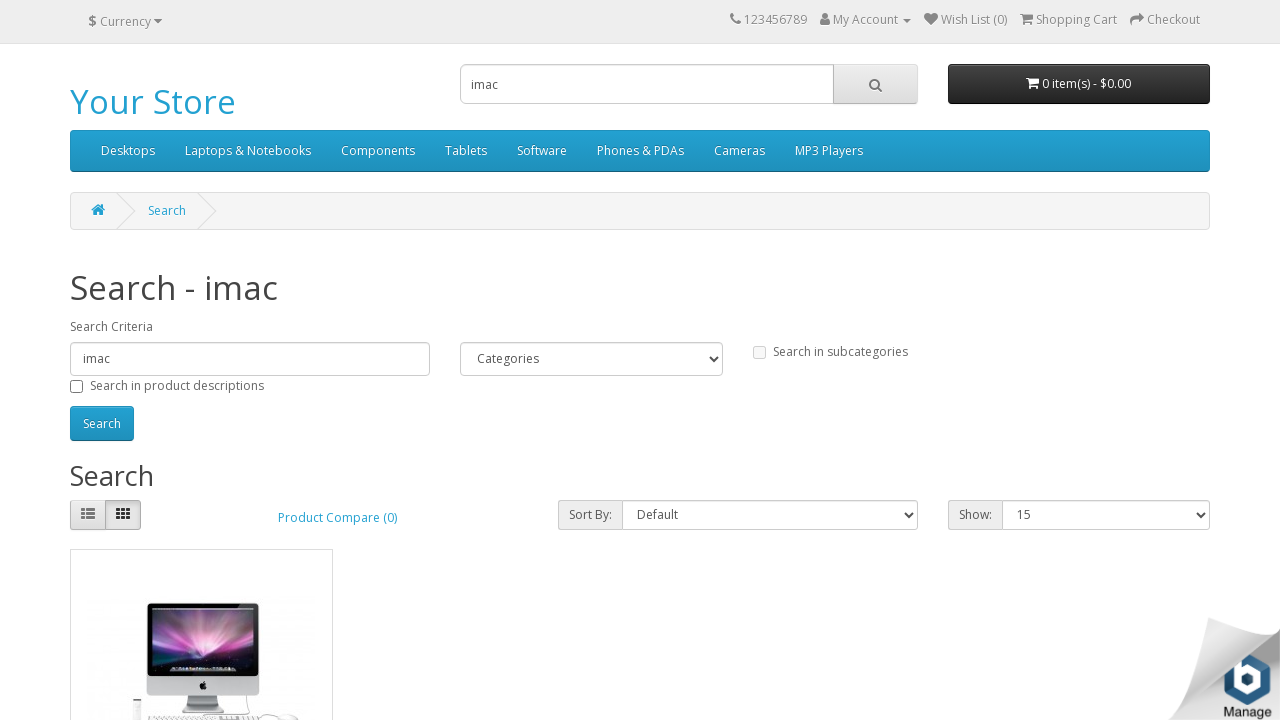